Tests that the homepage has exactly three image sliders by navigating through Shop and Home links, then counting the slider images on the page.

Starting URL: http://practice.automationtesting.in/

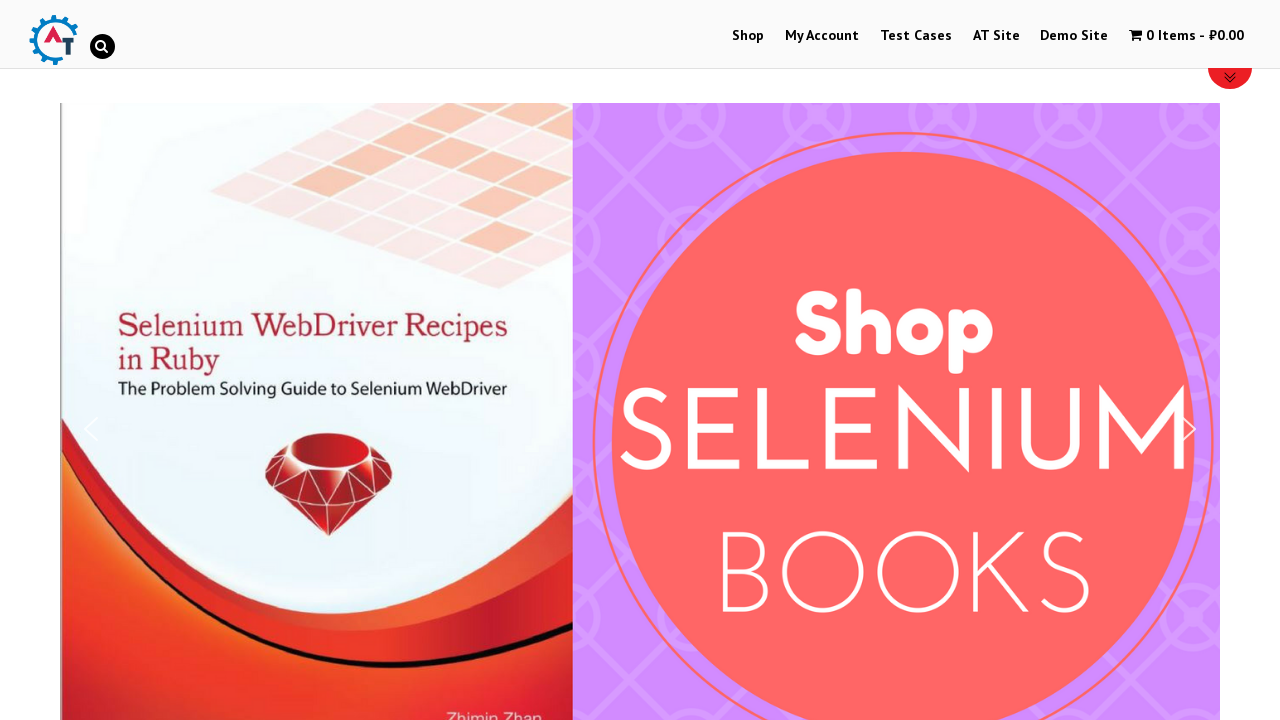

Clicked on 'Shop' link at (748, 36) on xpath=//a[text()='Shop']
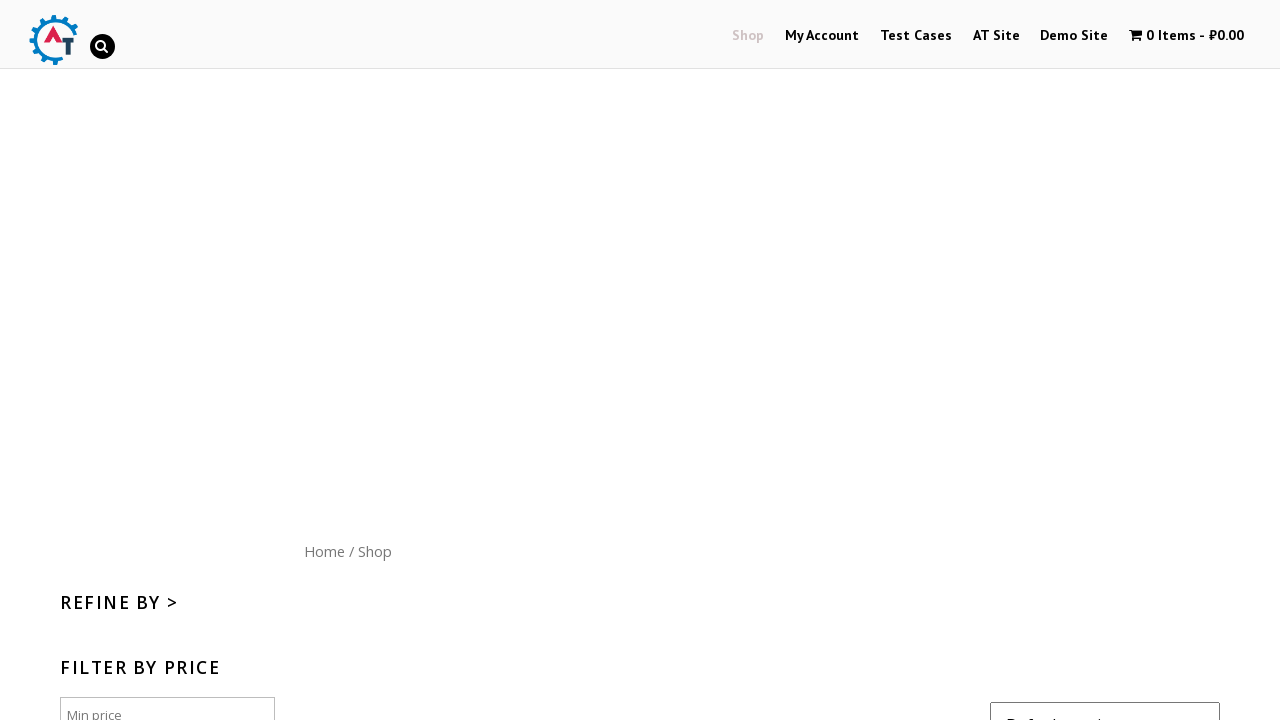

Clicked on 'Home' link to return to homepage at (324, 551) on xpath=//a[text()='Home']
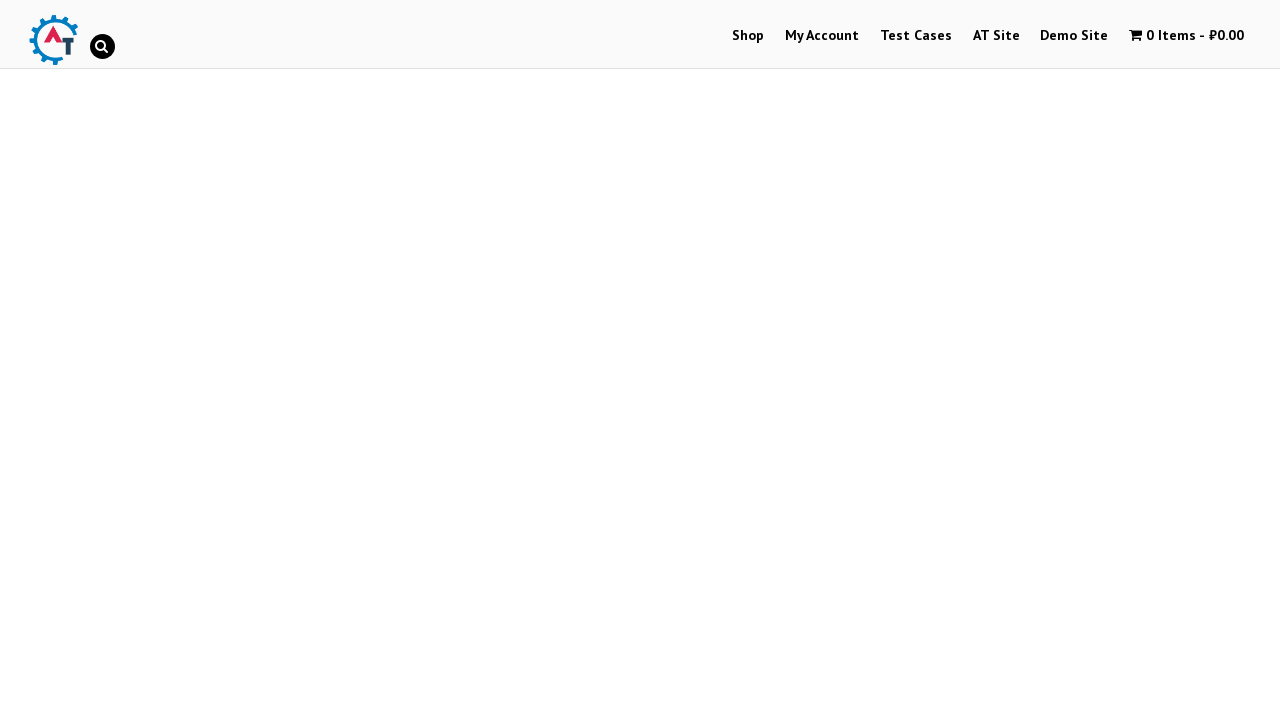

Waited for slider container to load
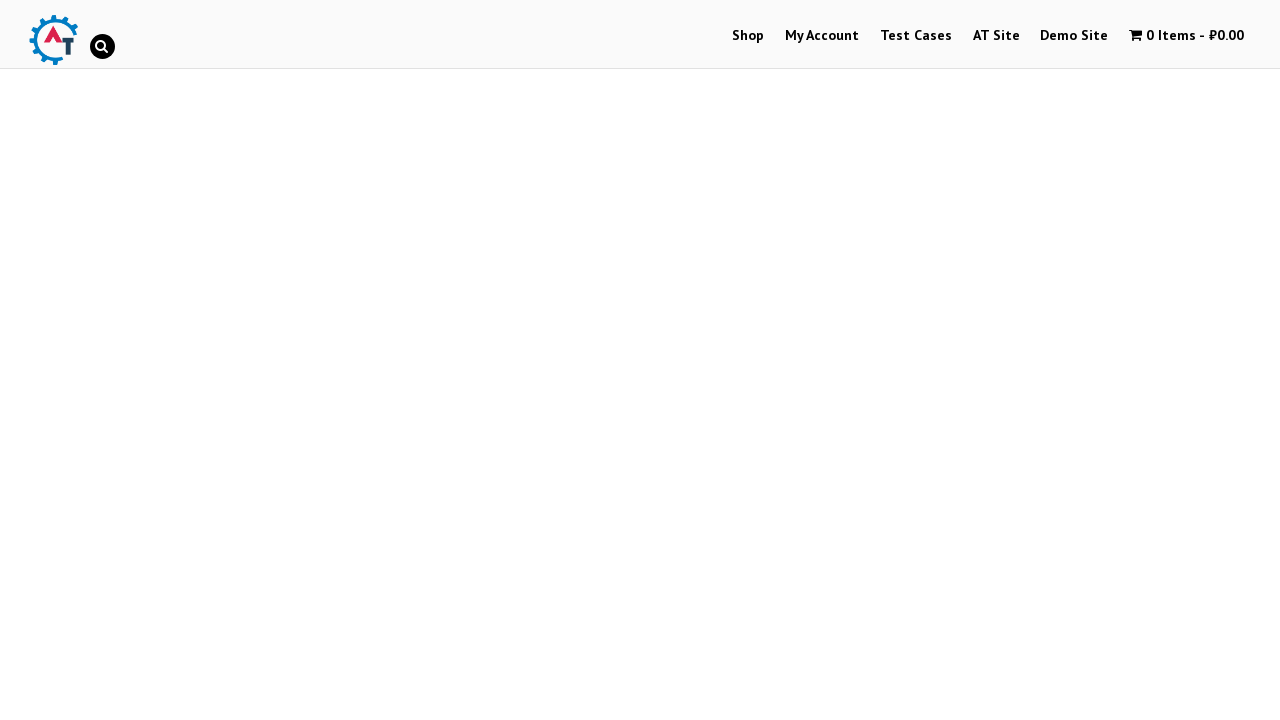

Located all slider images on the page
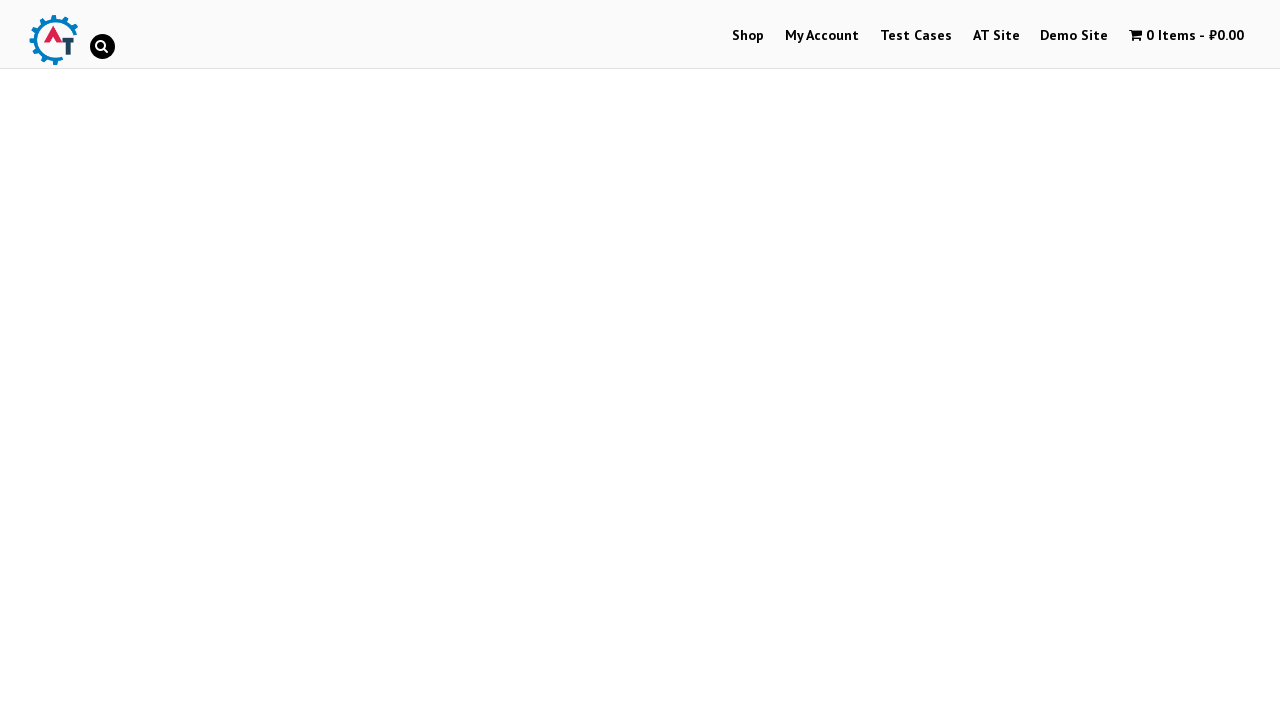

Verified that exactly 3 slider images are present on the homepage
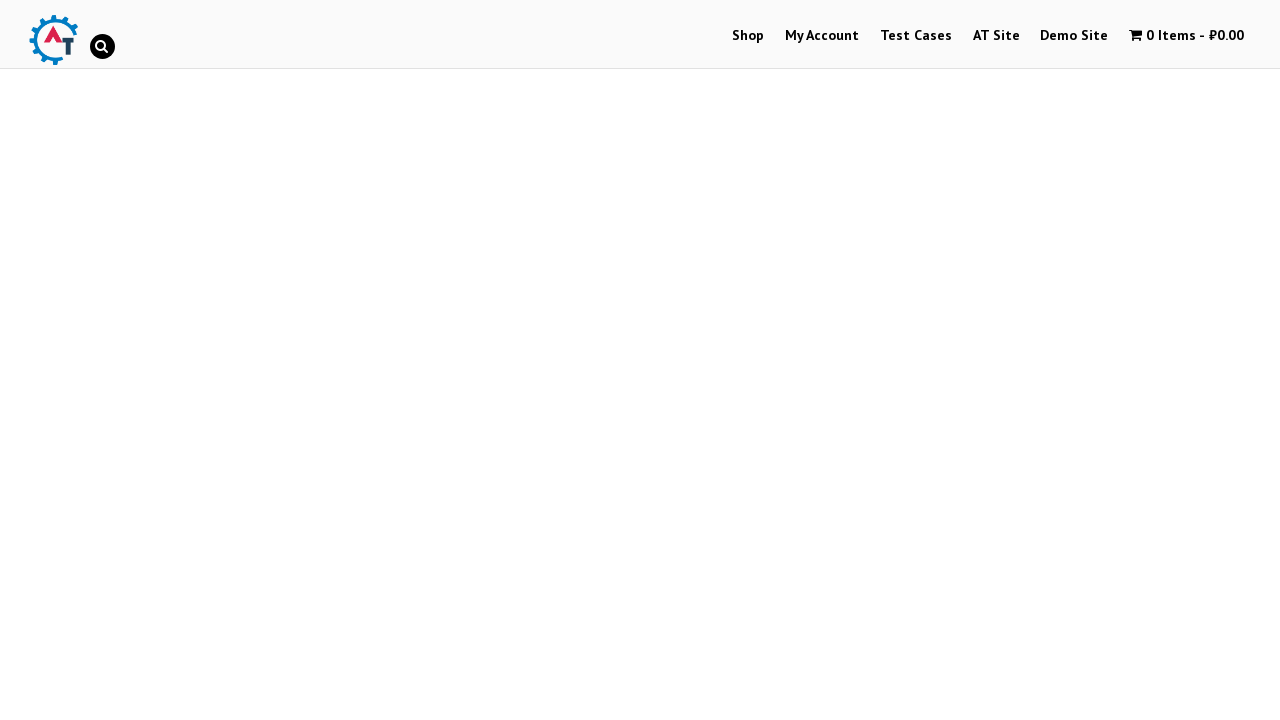

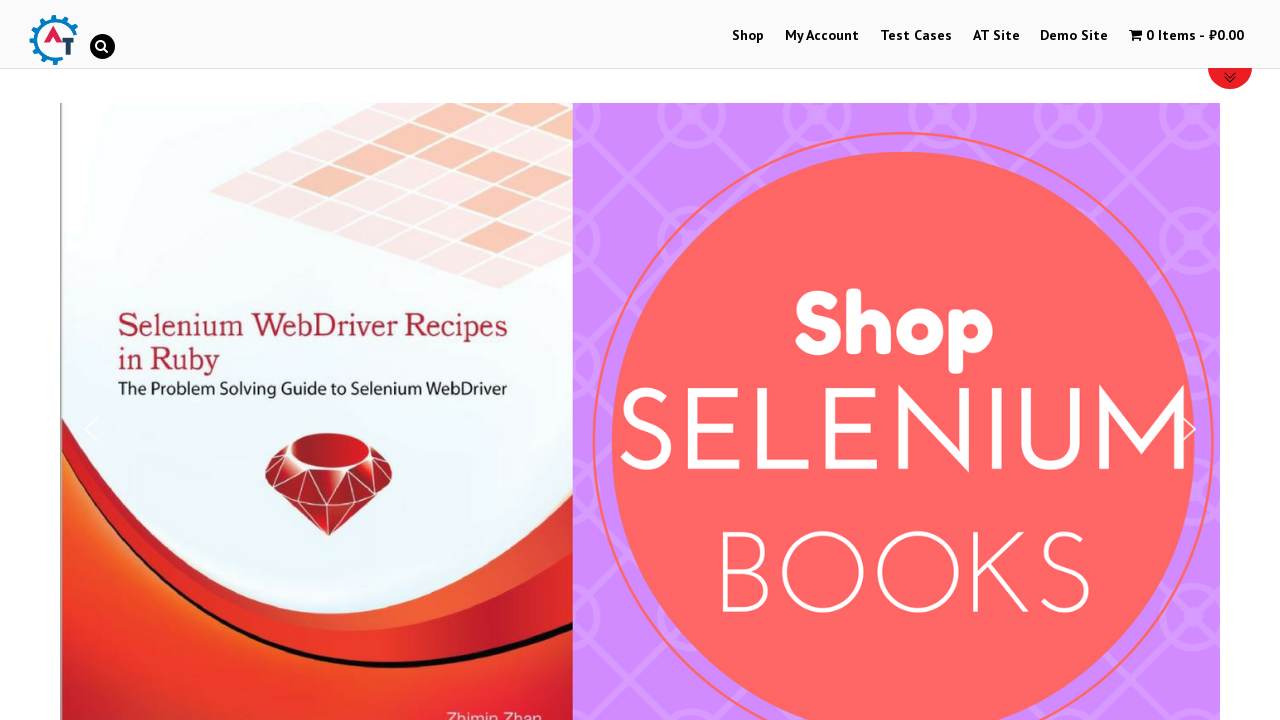